Tests login form validation by submitting an incorrect username and verifying the appropriate error message is displayed

Starting URL: https://the-internet.herokuapp.com/login

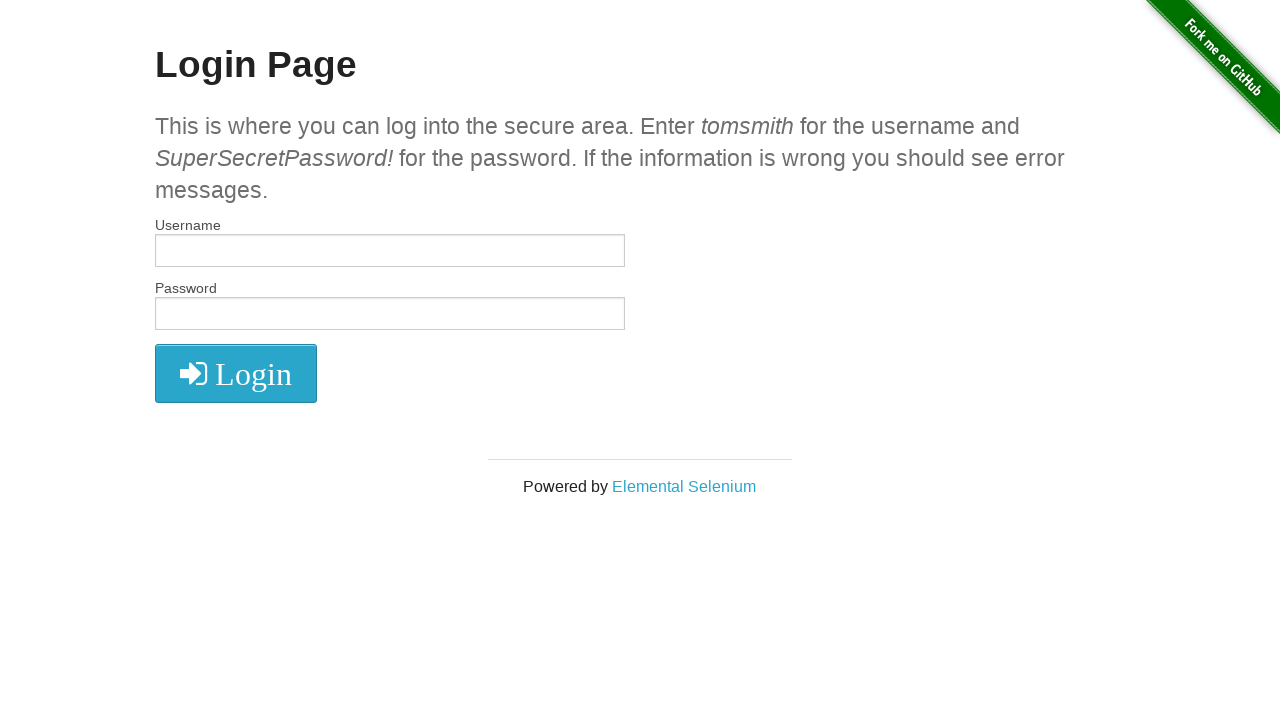

Filled username field with incorrect value 'wrong' on #username
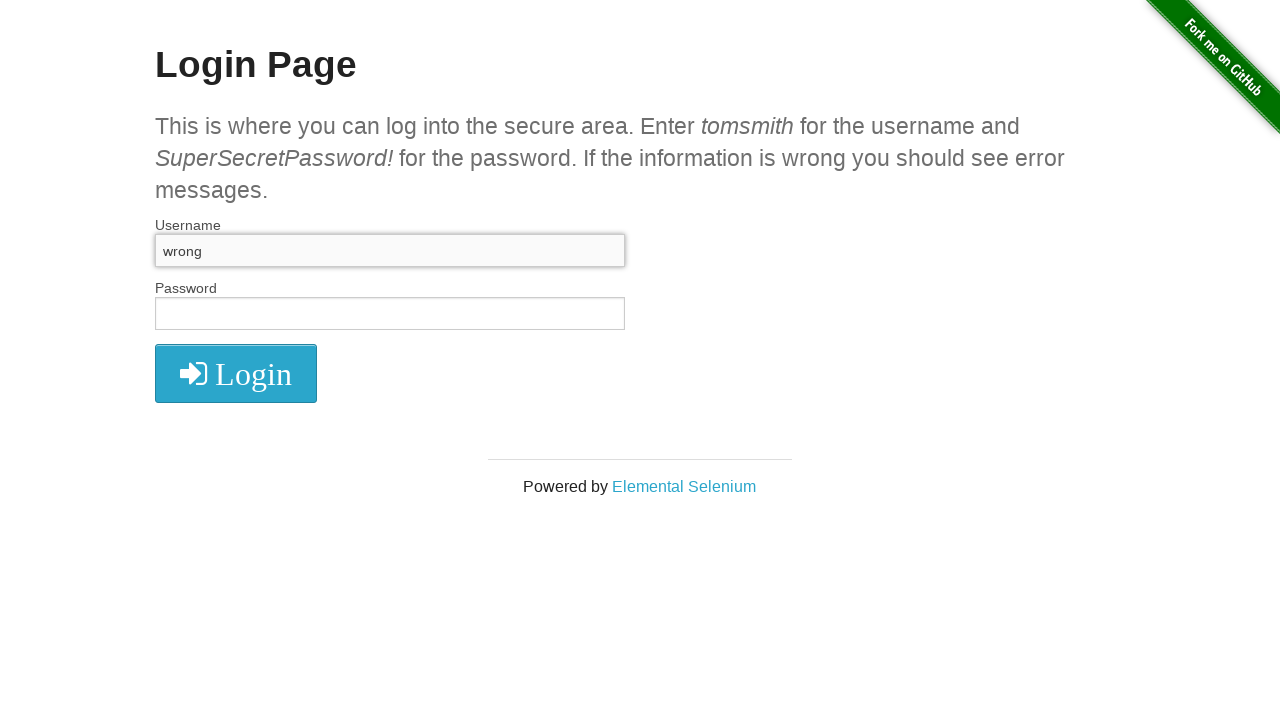

Filled password field with 'SuperSecretPassword!' on #password
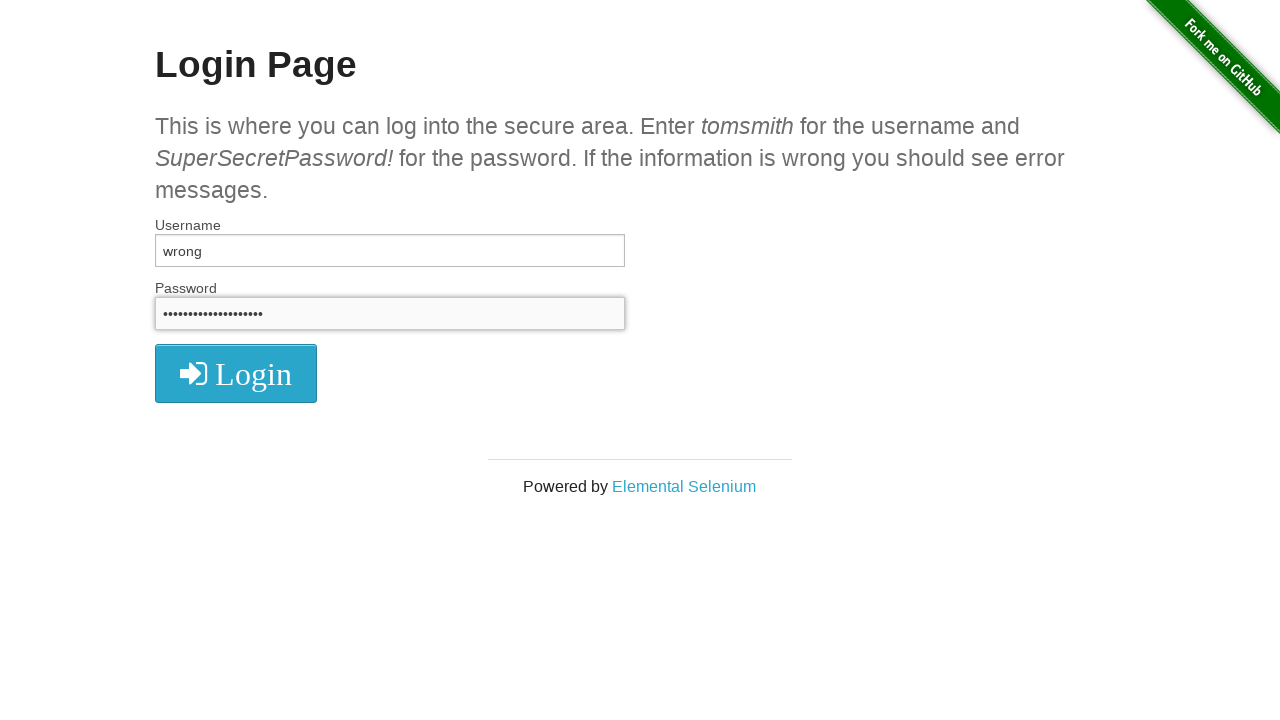

Clicked login button to submit the form at (236, 373) on button[type='submit']
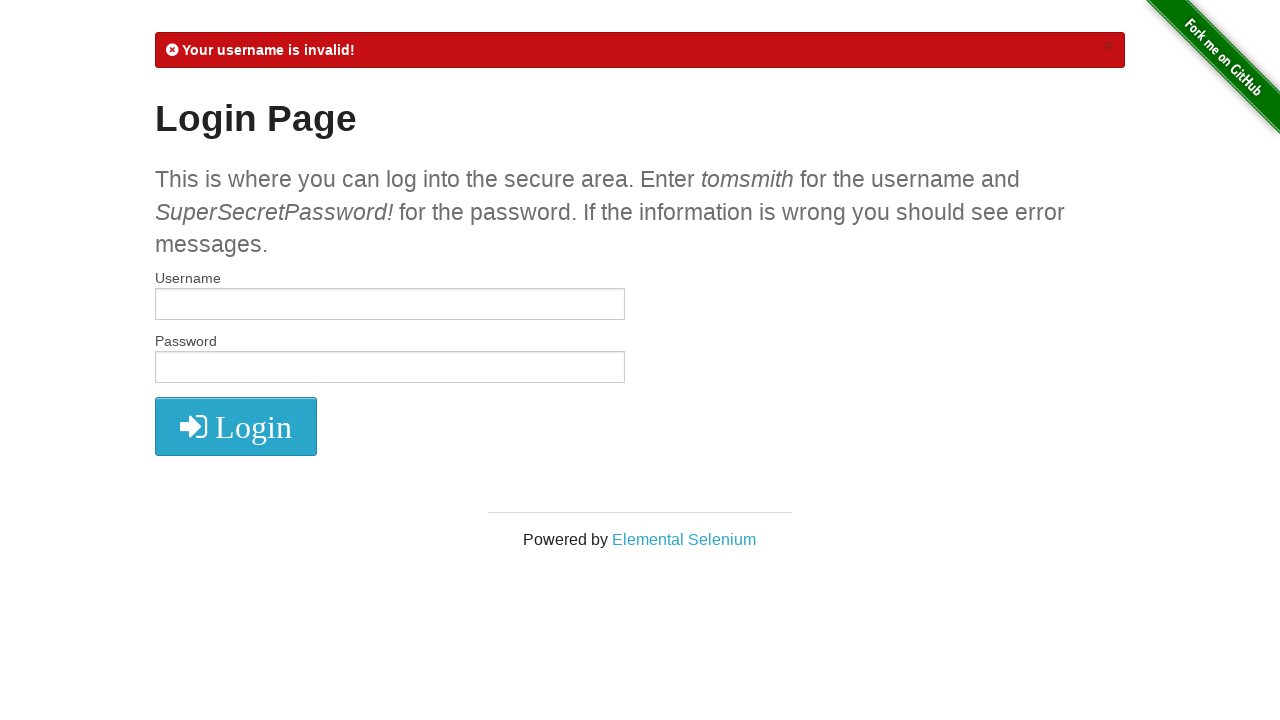

Error message element loaded on the page
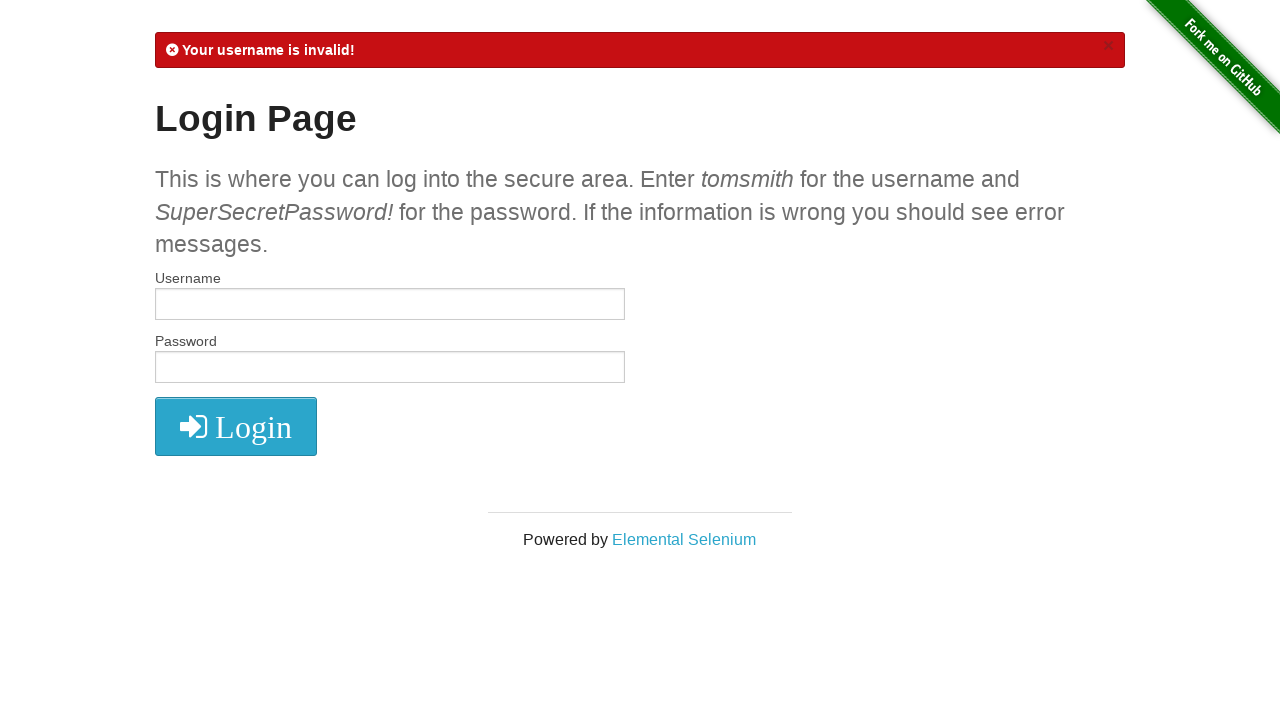

Located error message element
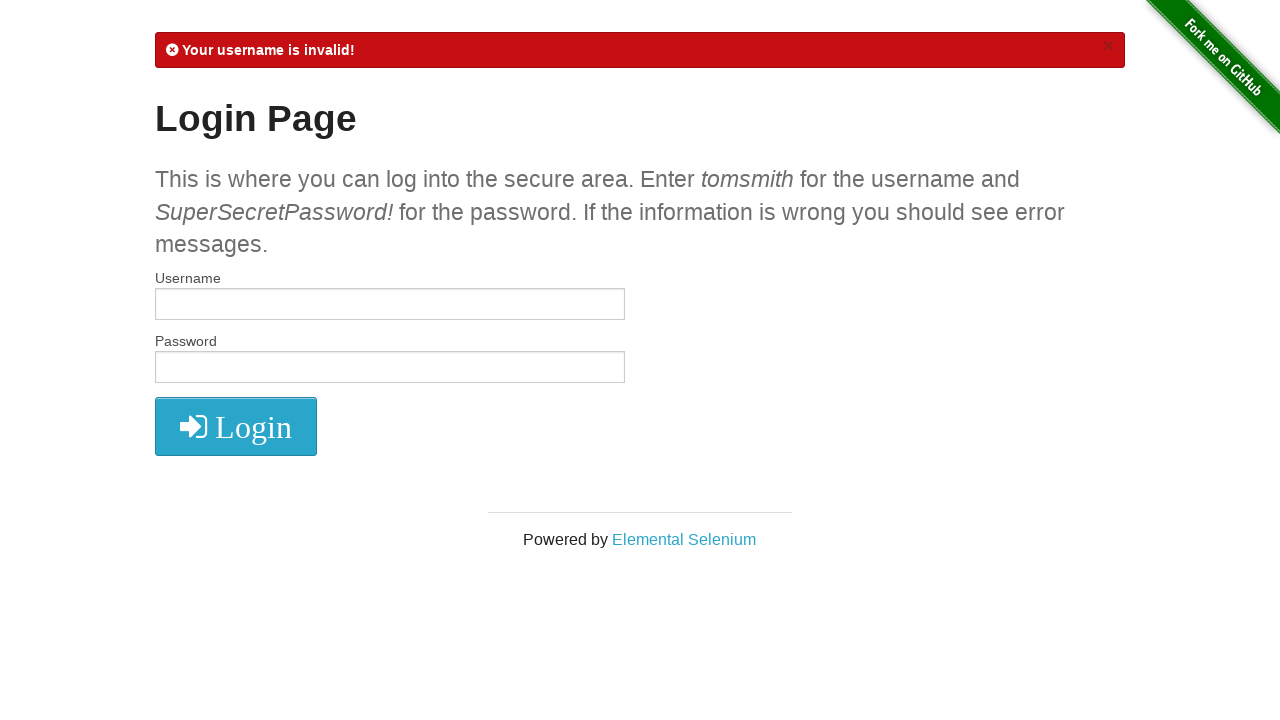

Verified that error message 'Your username is invalid!' is displayed
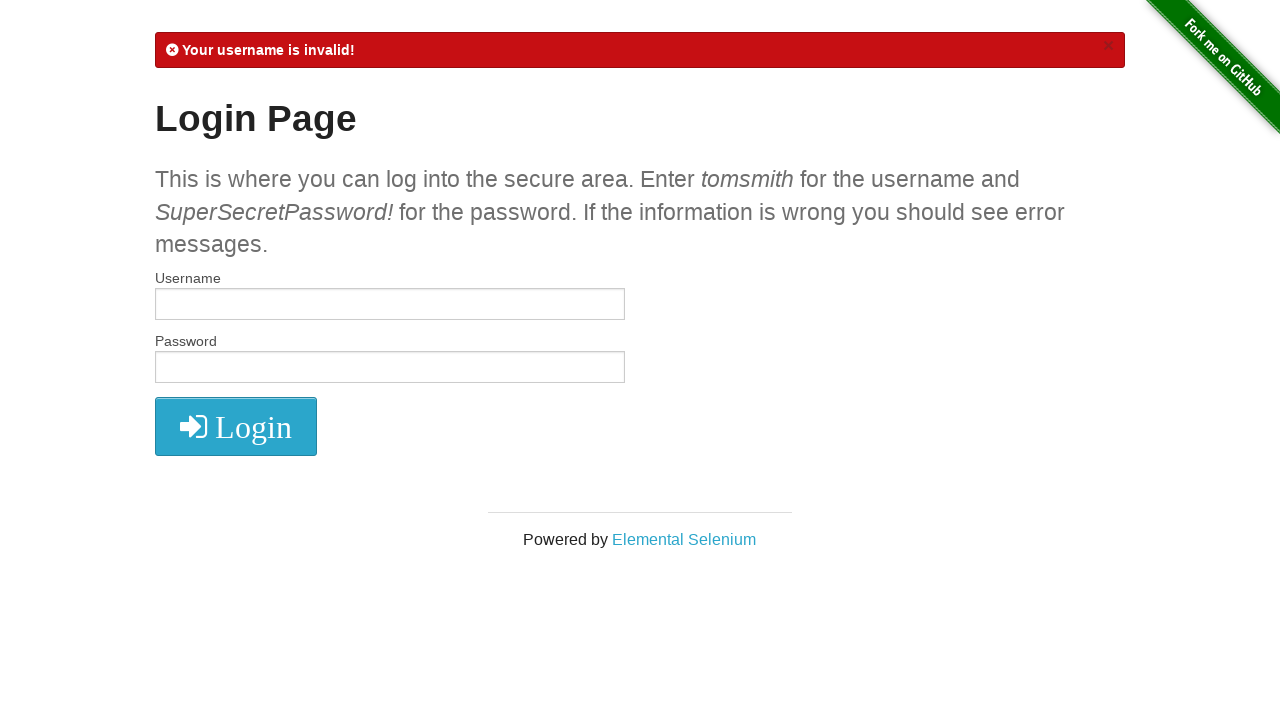

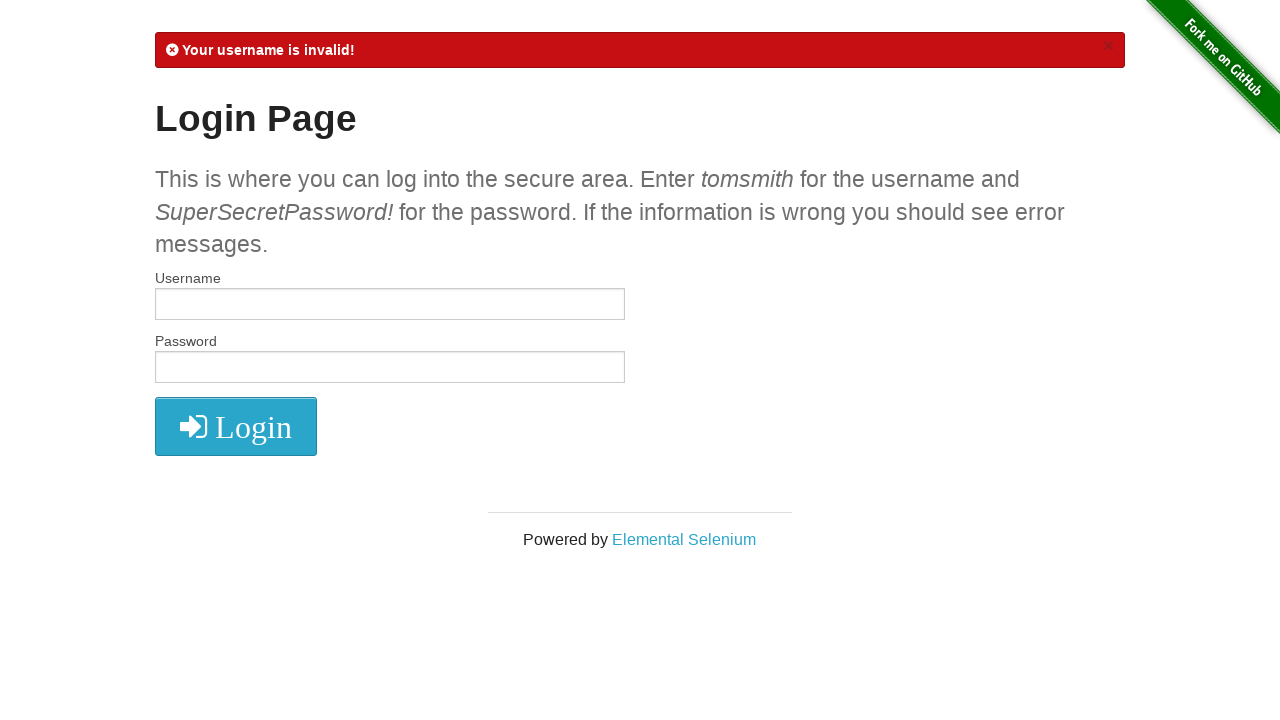